Navigates to the Top List menu and then to the Top Hits submenu

Starting URL: http://www.99-bottles-of-beer.net/

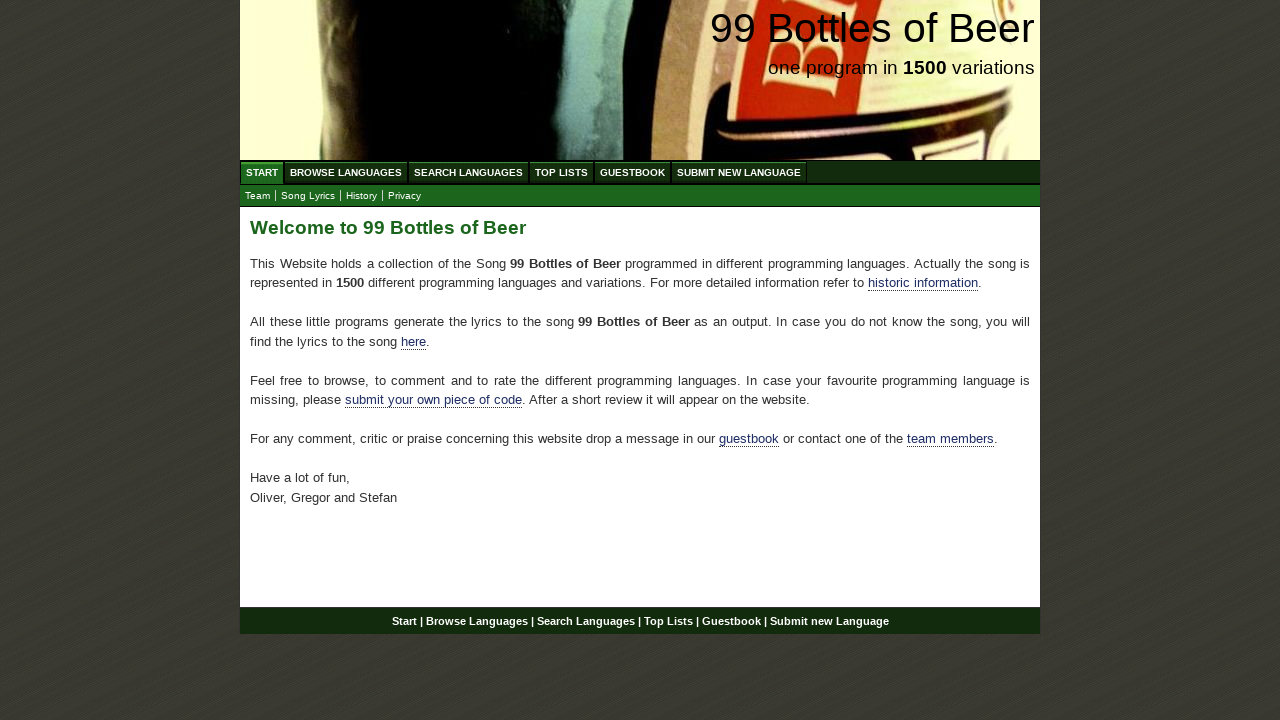

Clicked on Top List menu at (562, 172) on a:has-text('Top List')
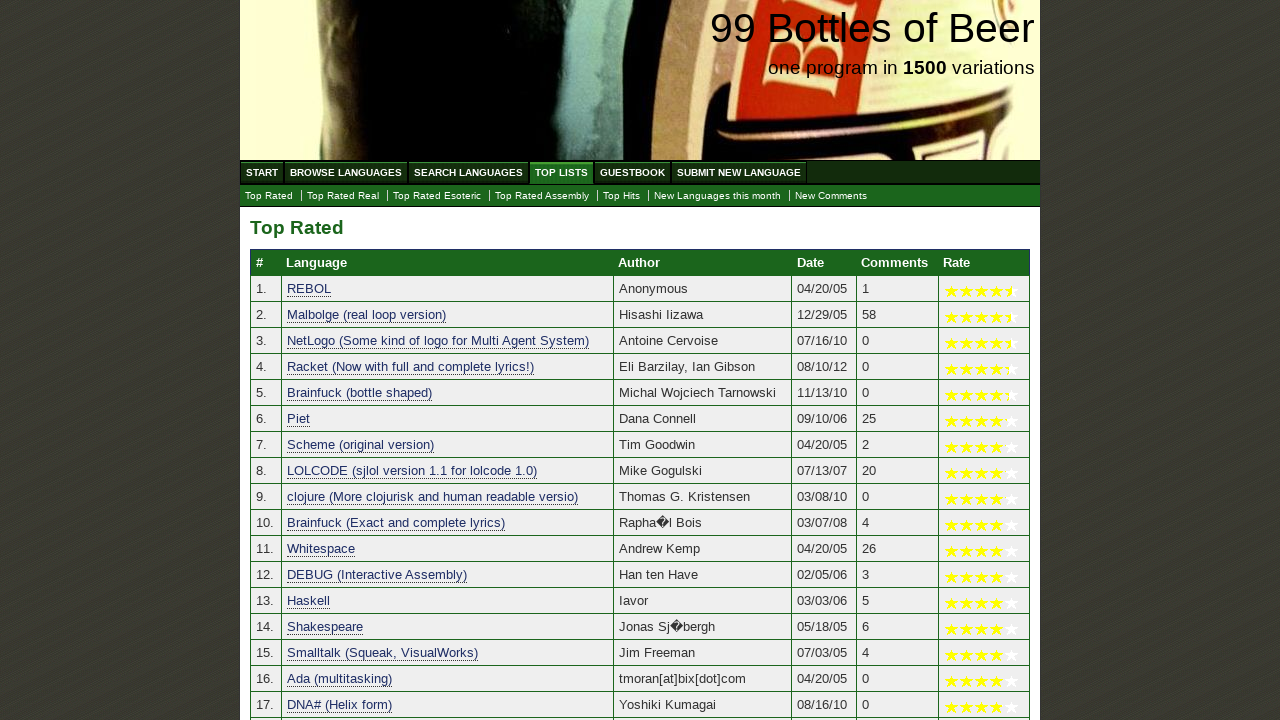

Clicked on Top Hits submenu at (622, 196) on a:has-text('Top Hits')
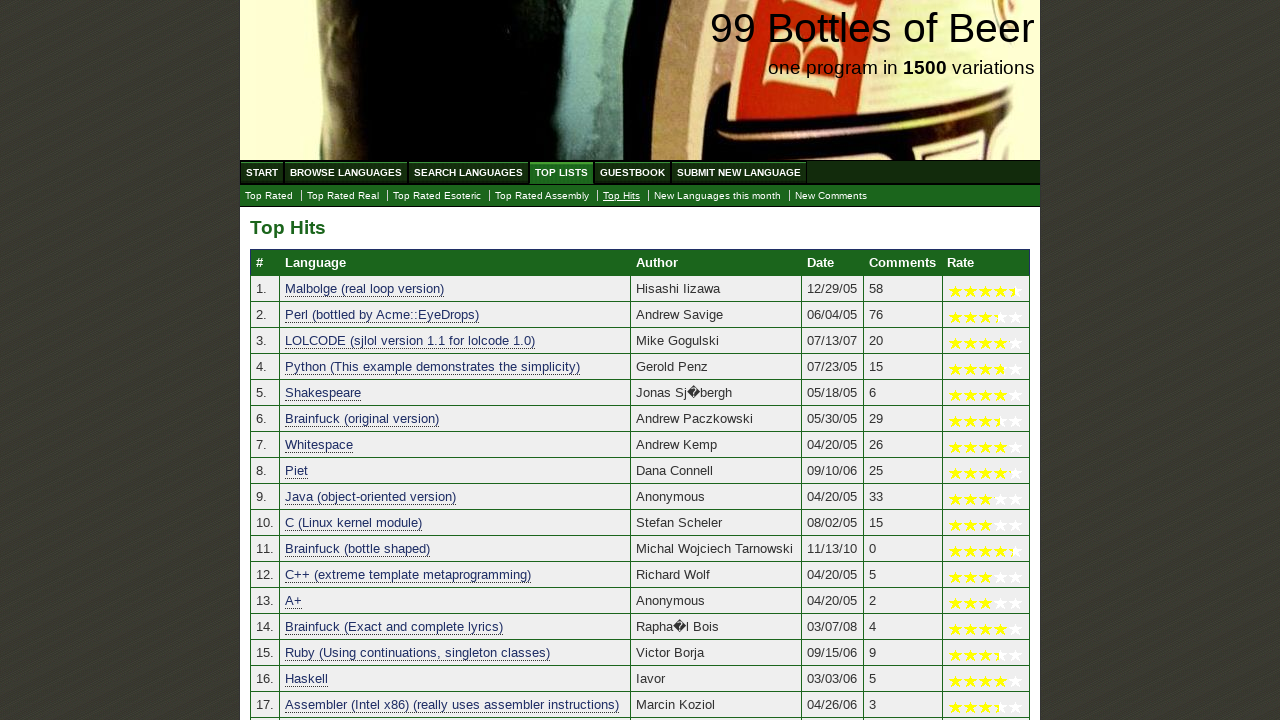

Waited for page header to load
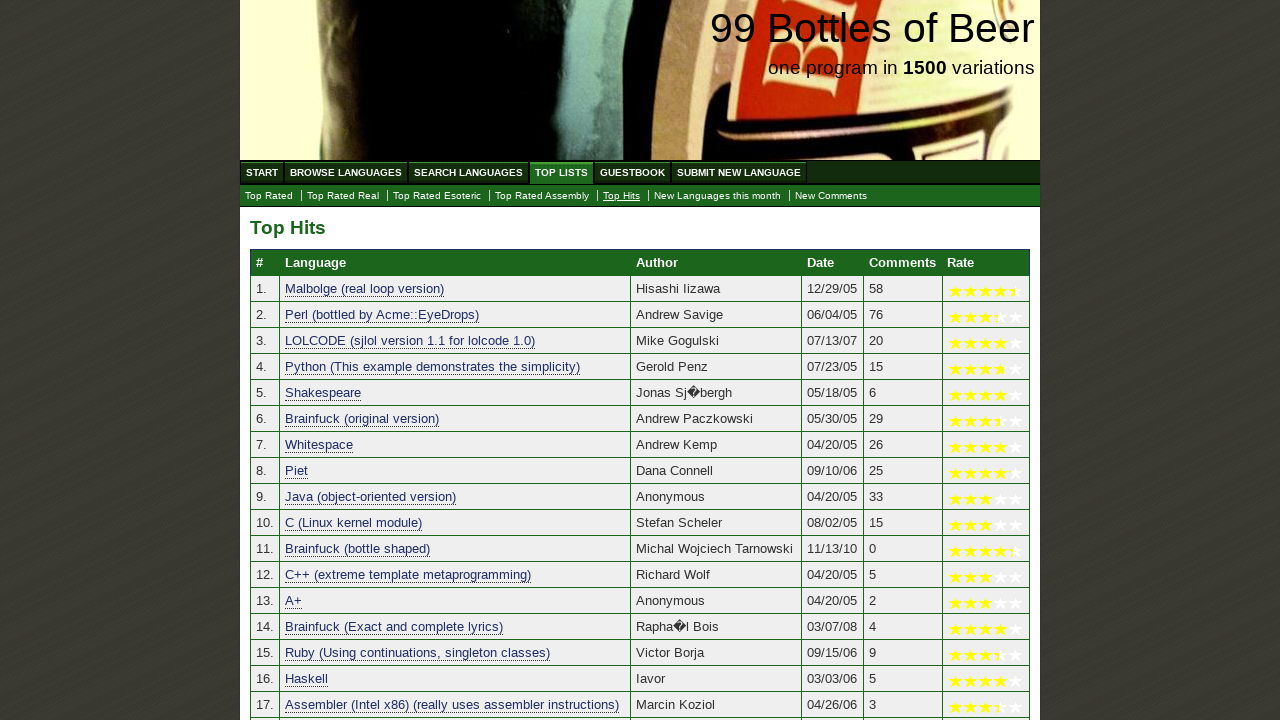

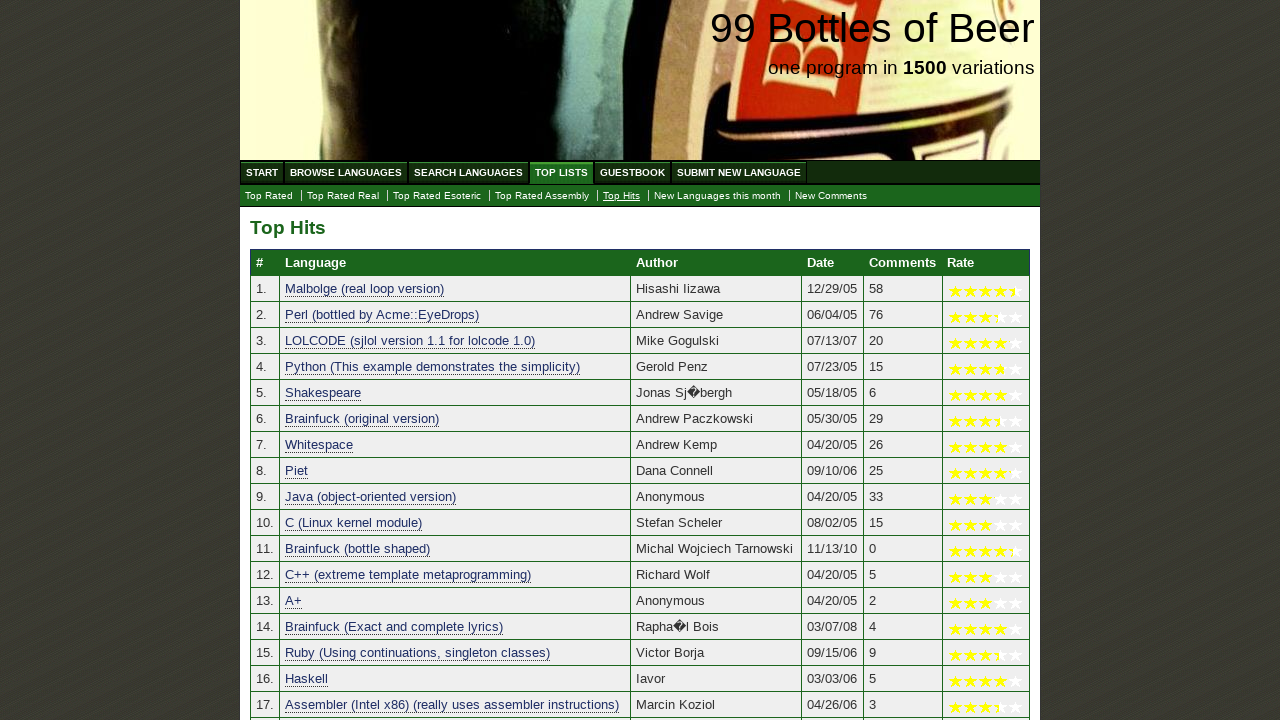